Tests hover-over functionality by hovering over a "SwitchTo" menu element and then clicking on the "Windows" submenu option

Starting URL: https://demo.automationtesting.in/Register.html

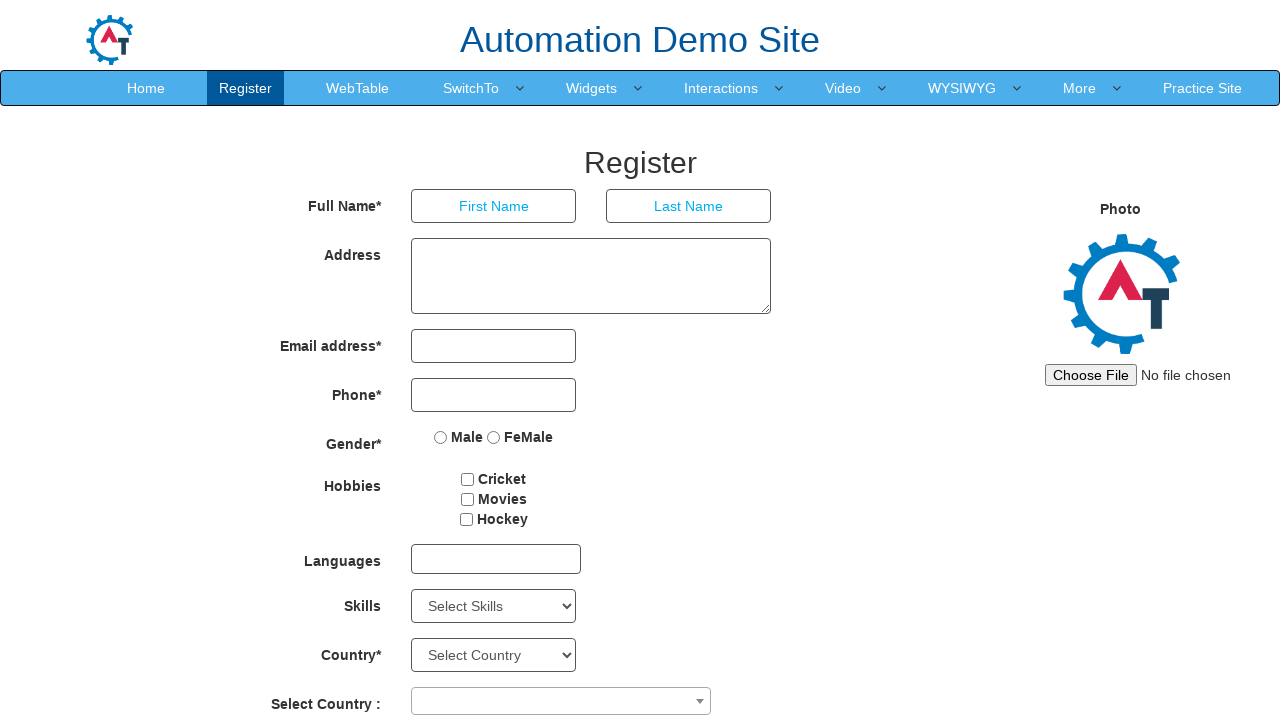

Hovered over 'SwitchTo' menu element at (471, 88) on xpath=//*[contains(text(),'SwitchTo')]
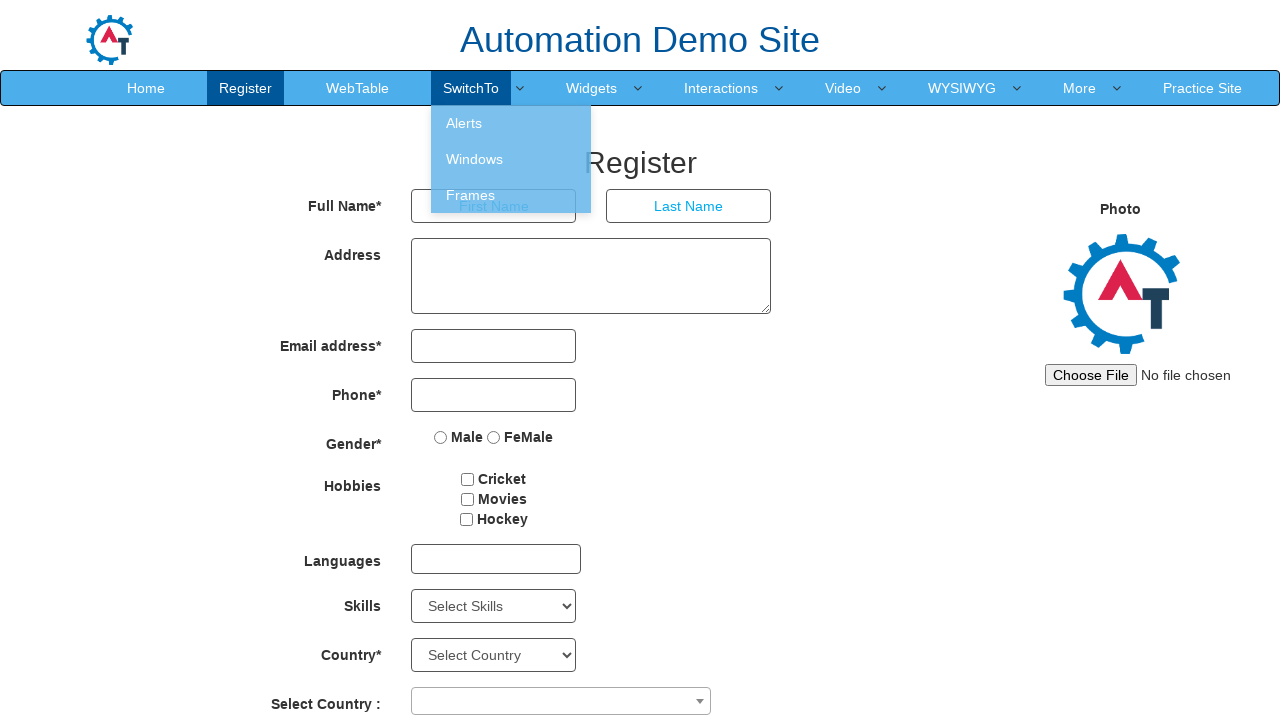

Hovered over 'Windows' submenu option at (511, 159) on xpath=//a[contains(text(),'Windows')]
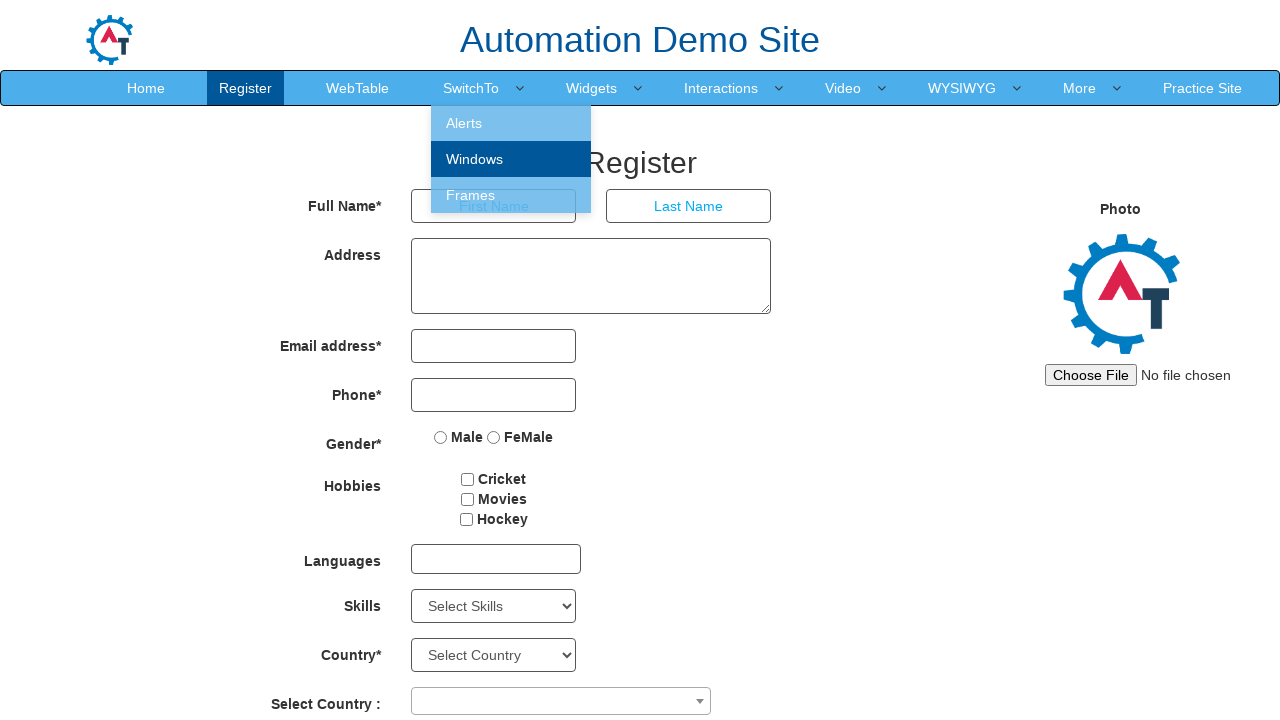

Clicked 'Windows' submenu option at (511, 159) on xpath=//a[contains(text(),'Windows')]
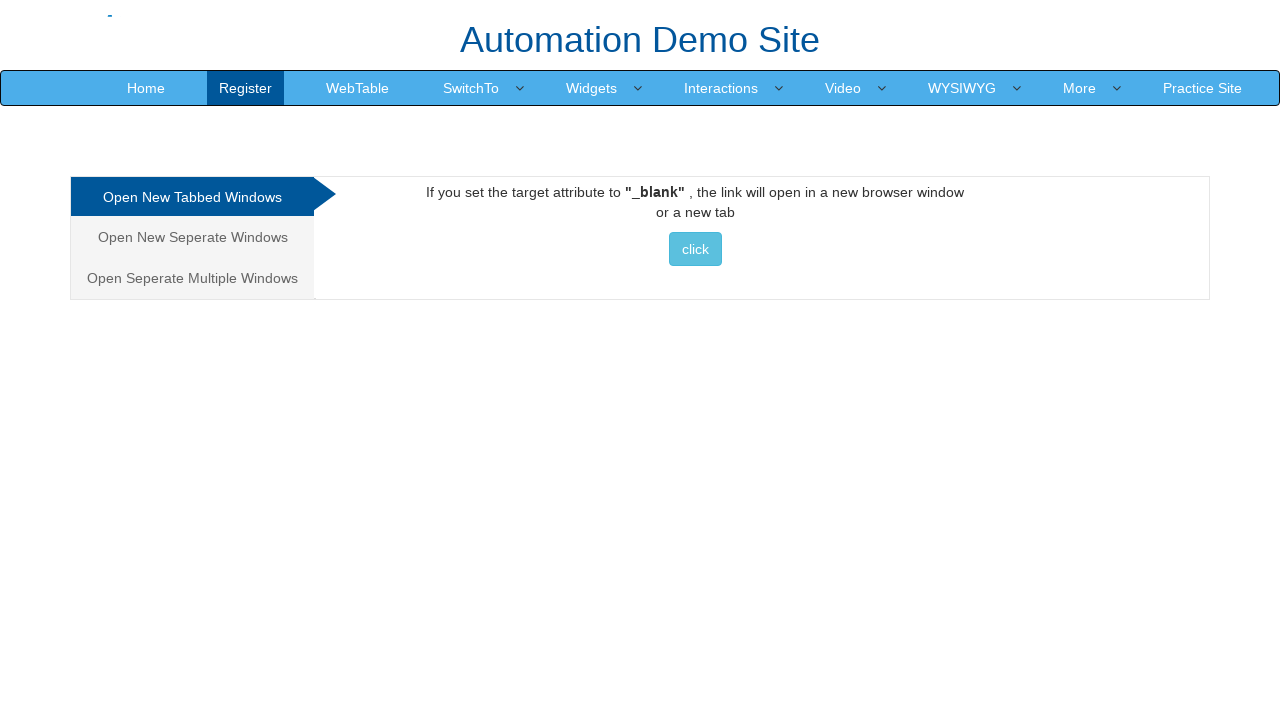

Waited for network idle state after clicking Windows submenu
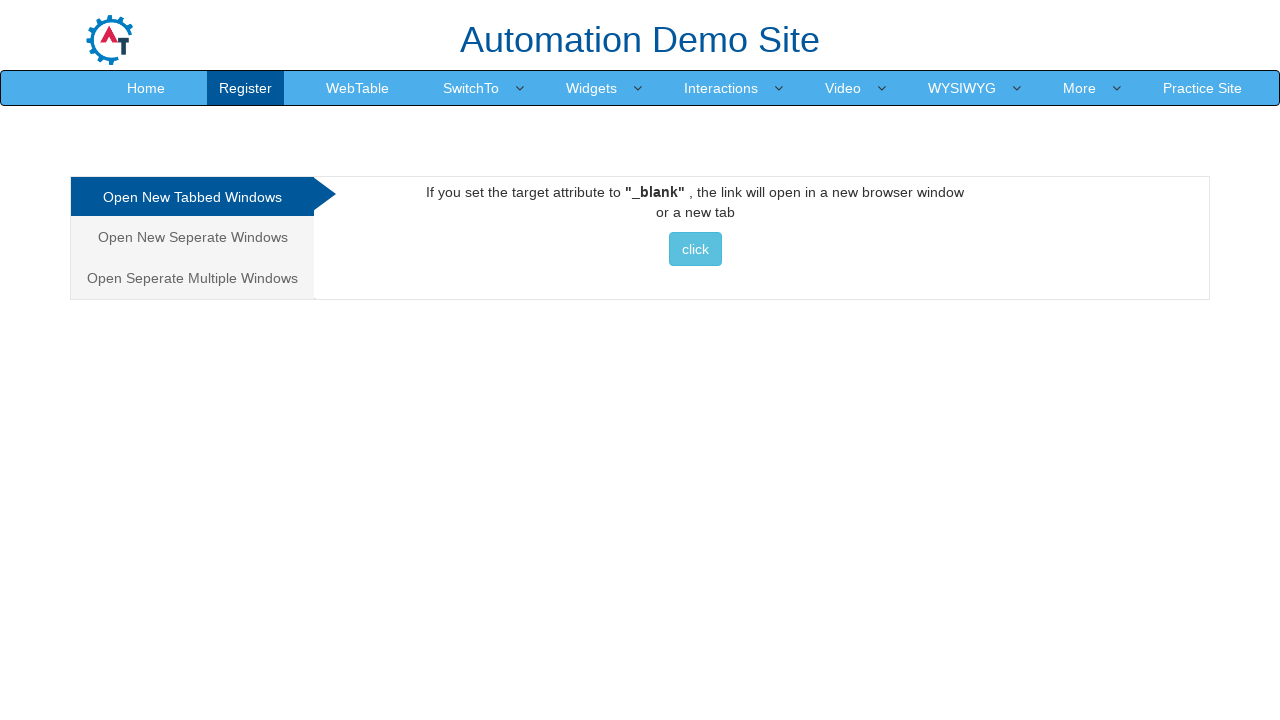

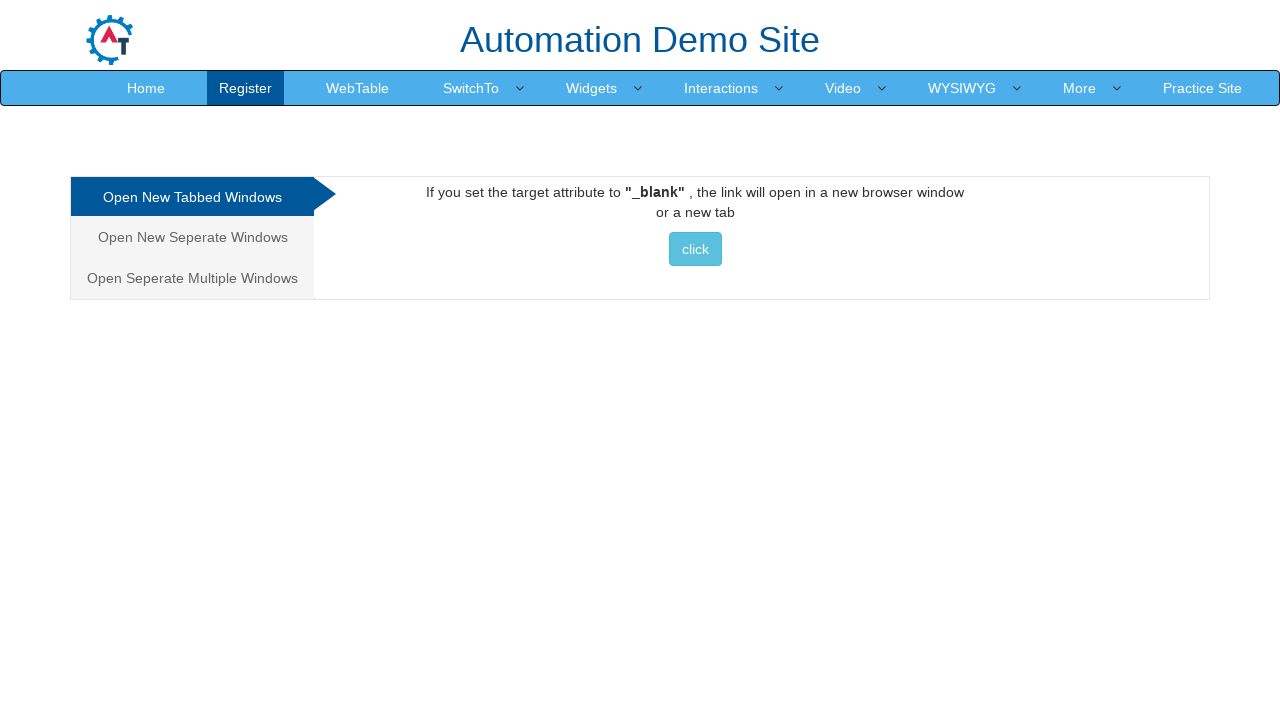